Tests navigation to Travel page by clicking vertical menu, hovering over Custom App category, and selecting Travel

Starting URL: https://www.tranktechnologies.com/

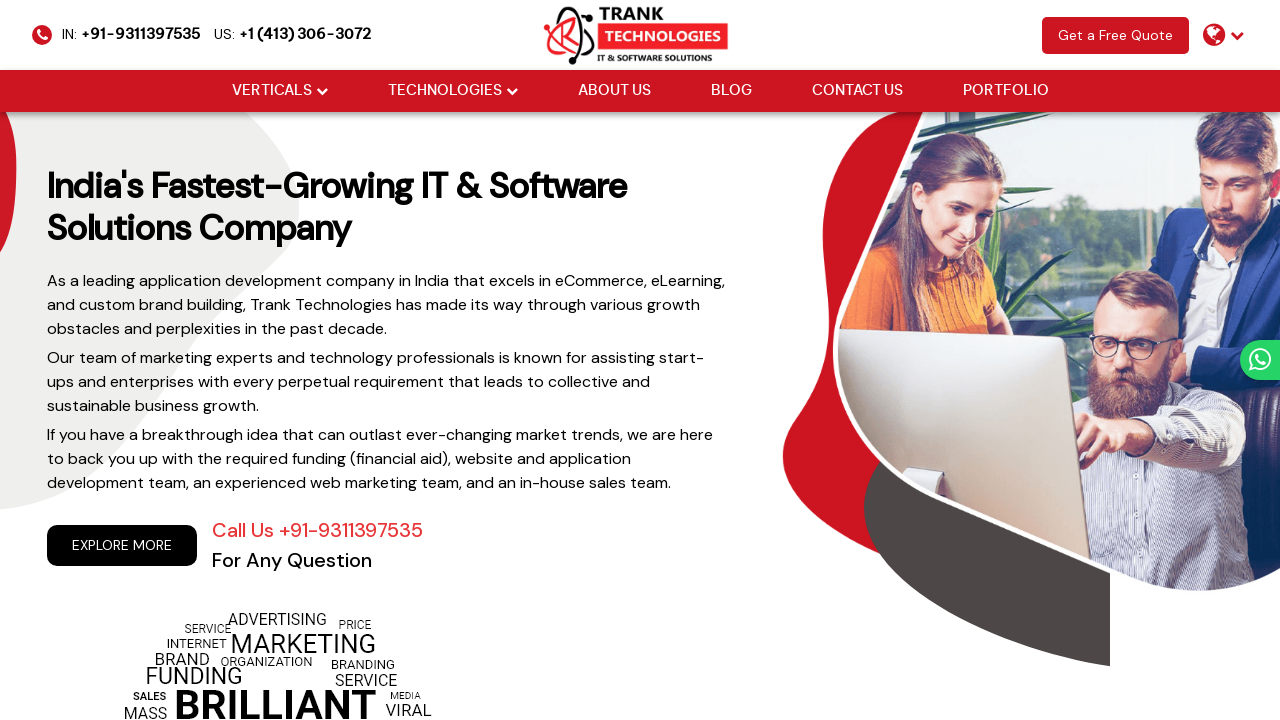

Clicked on vertical menu at (272, 91) on xpath=/html/body/header/div[2]/ul/li[1]/a
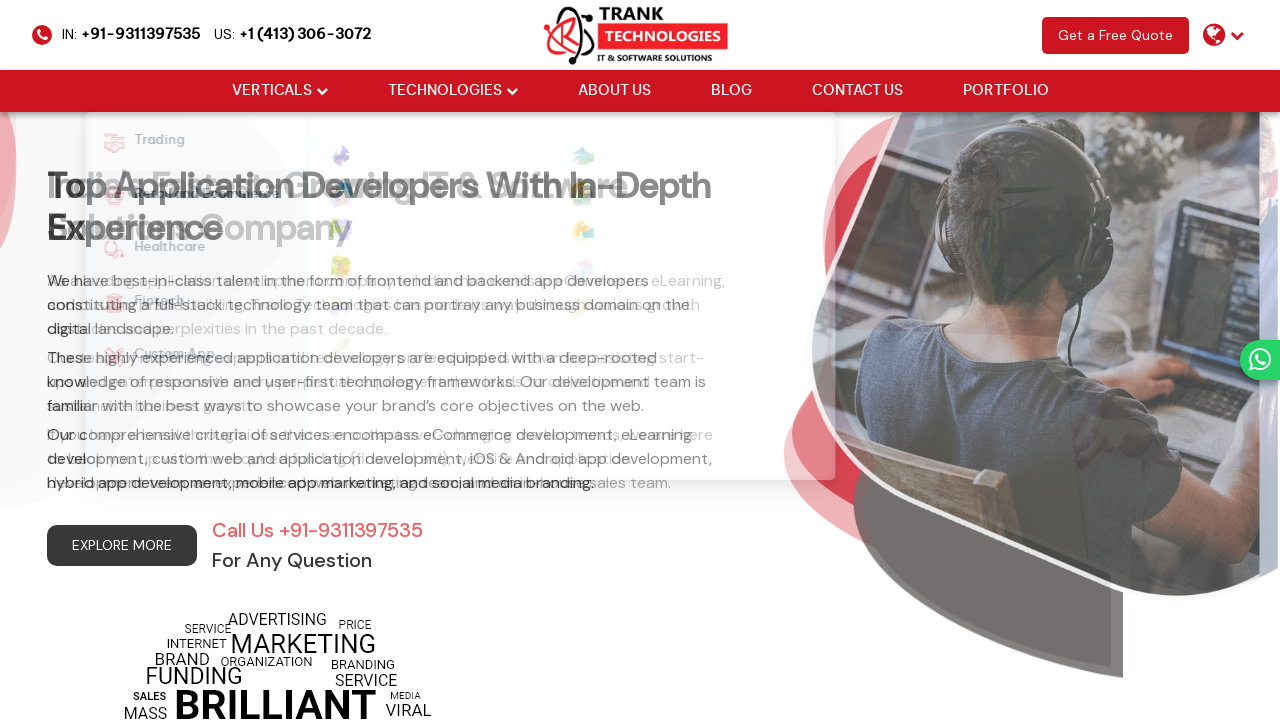

Hovered over Custom App category at (161, 357) on xpath=//strong[normalize-space()='Custom App']
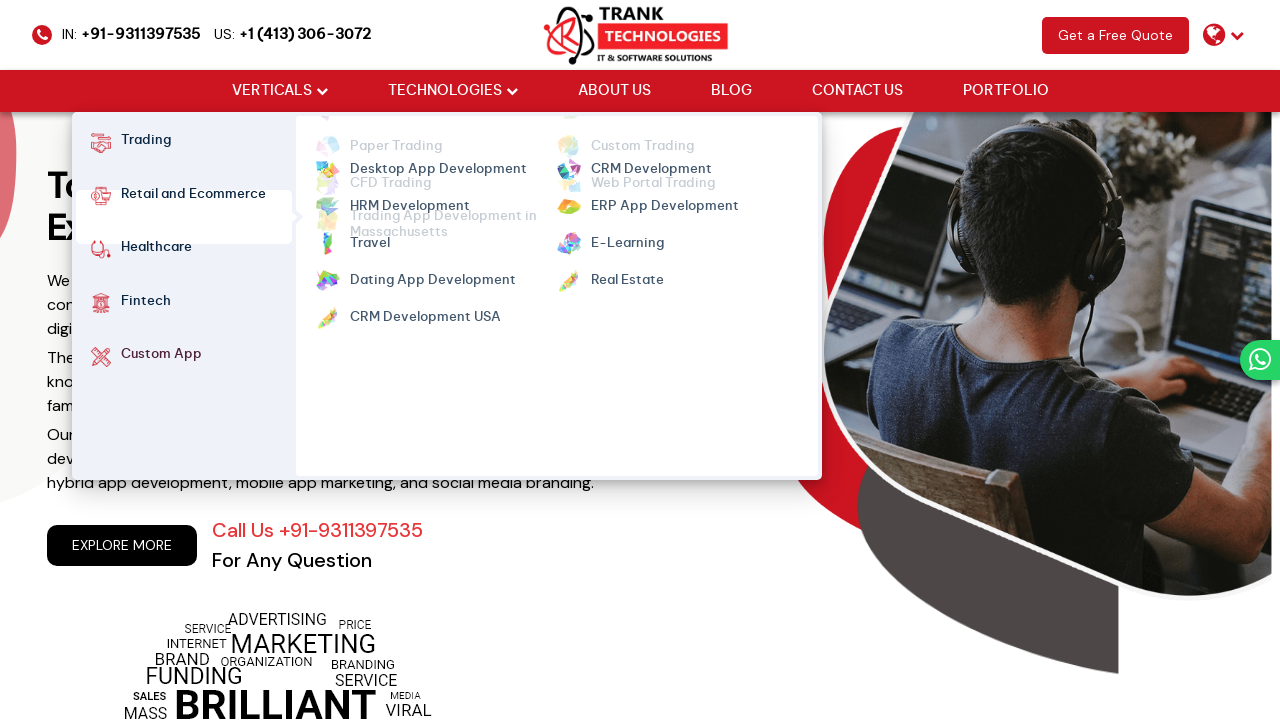

Hovered over Travel option at (370, 230) on xpath=//ul[@class='cm-flex cm-flex-wrap']//a[@class='mm-active'][normalize-space
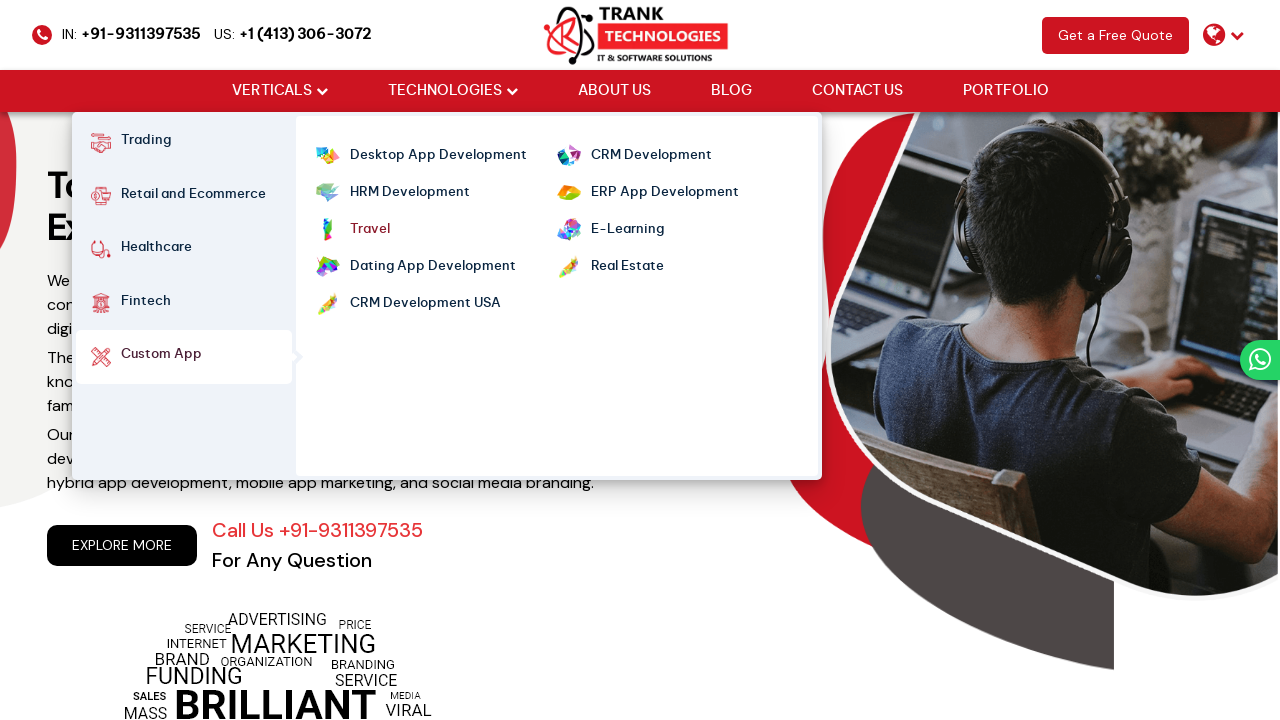

Clicked on Travel to navigate to Travel page at (370, 230) on xpath=//ul[@class='cm-flex cm-flex-wrap']//a[@class='mm-active'][normalize-space
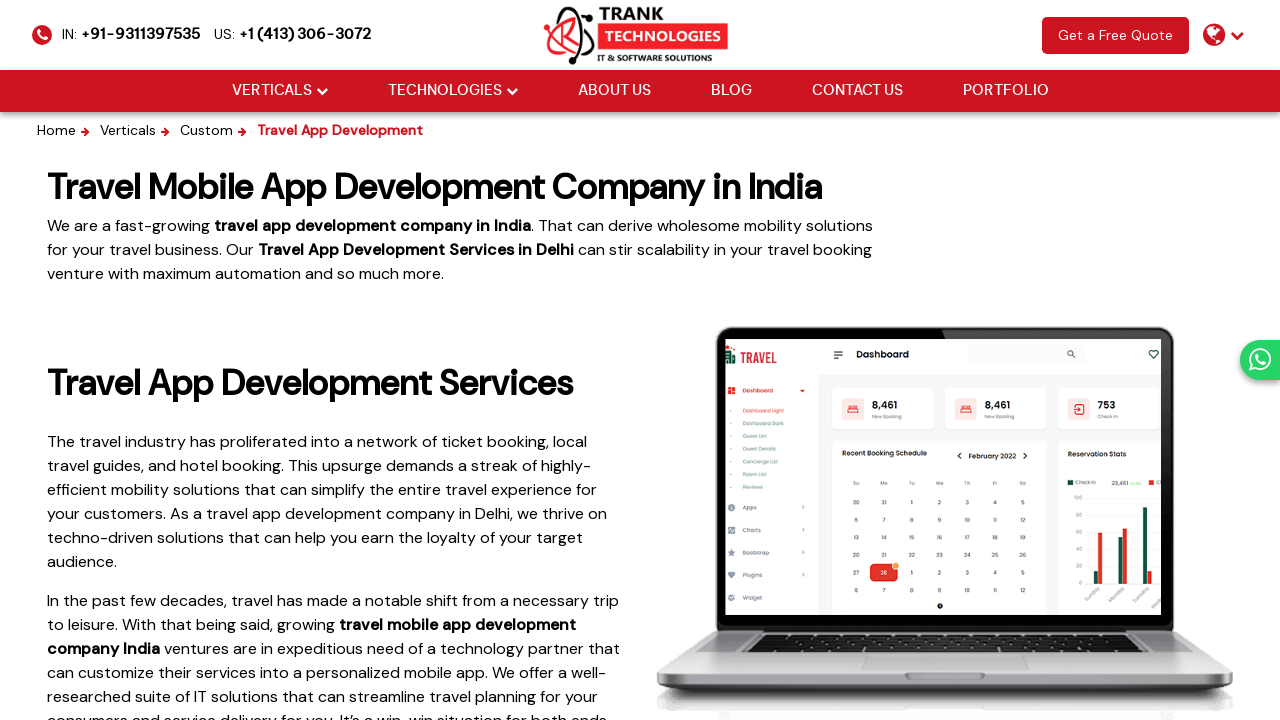

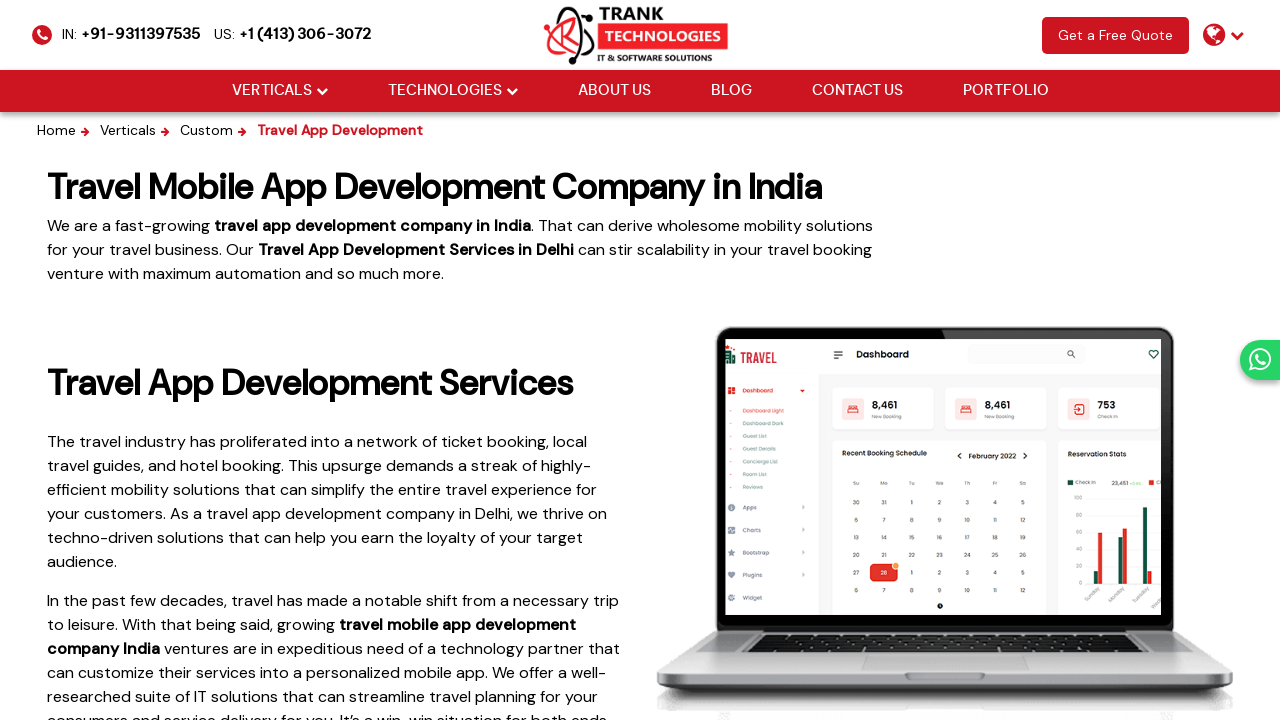